Tests handling of an entry advertisement modal by waiting for it to appear and then closing it

Starting URL: http://the-internet.herokuapp.com/entry_ad

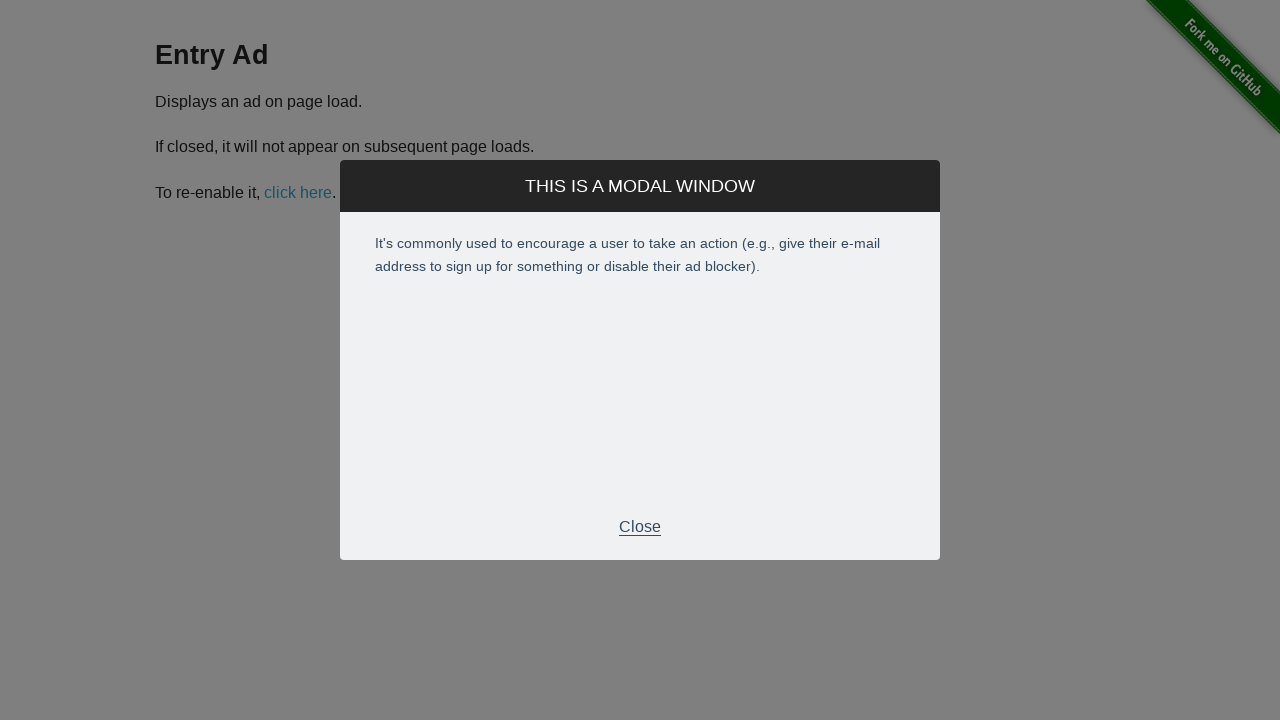

Entry advertisement modal appeared and is visible
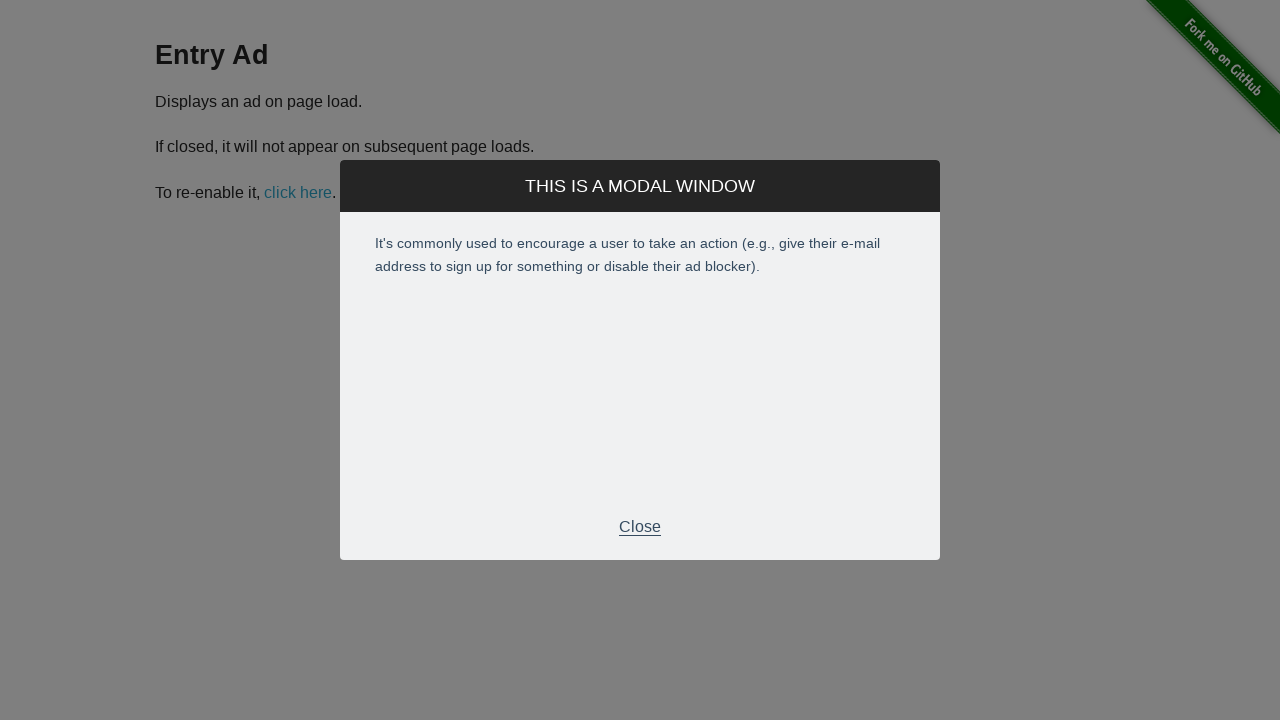

Clicked close button in modal footer to dismiss the advertisement at (640, 527) on div.modal-footer > p
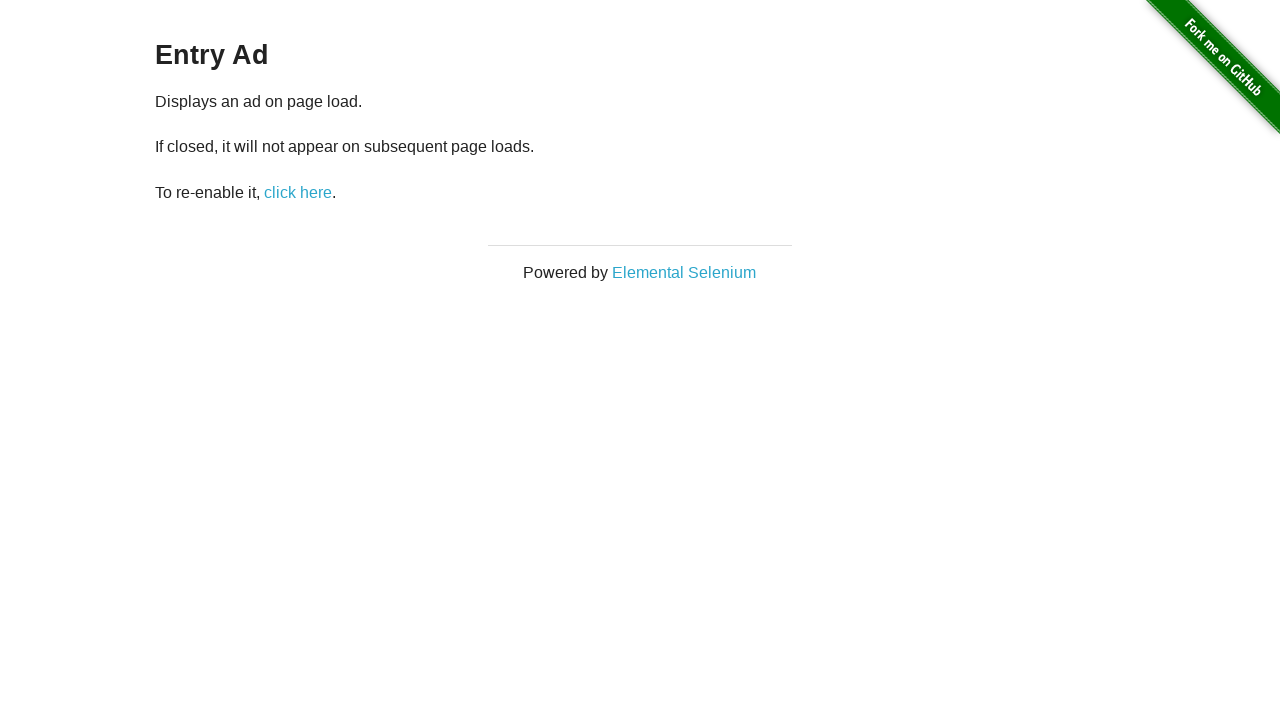

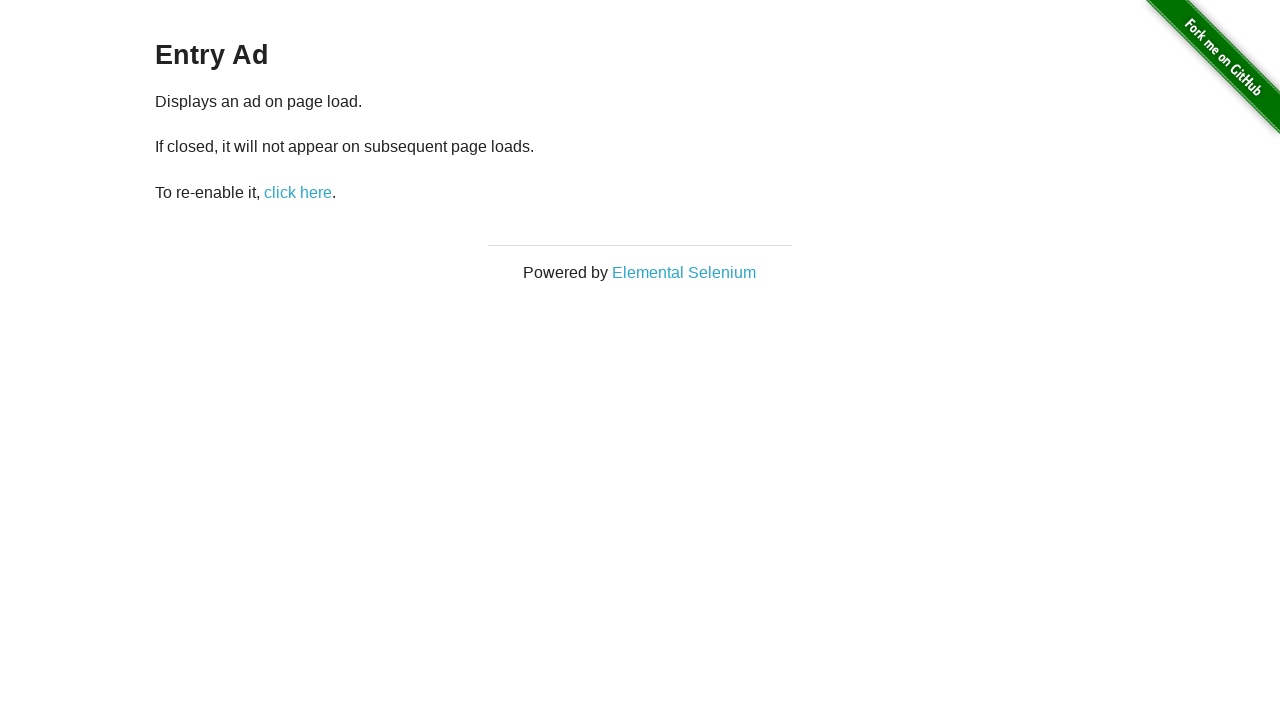